Tests horizontal scrolling functionality by navigating to a dashboard page and scrolling right by 5000 pixels using JavaScript execution.

Starting URL: https://dashboards.handmadeinteractive.com/jasonlove/

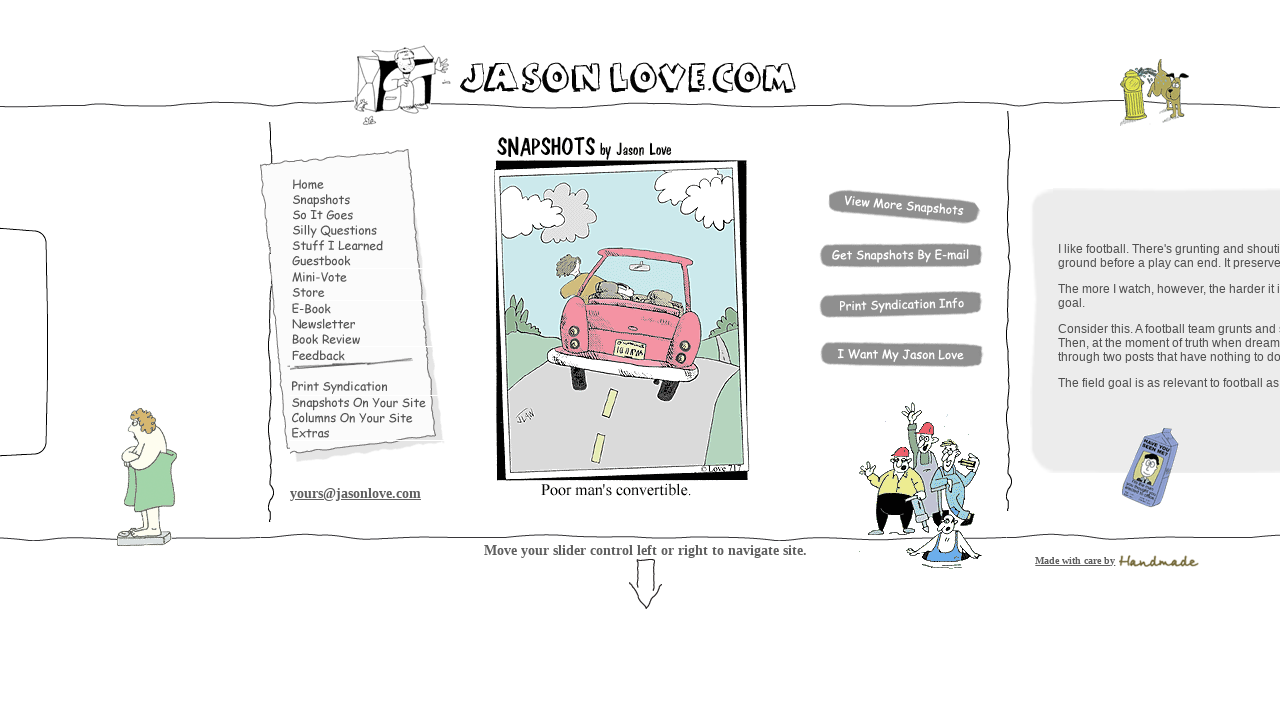

Navigated to dashboard page at https://dashboards.handmadeinteractive.com/jasonlove/
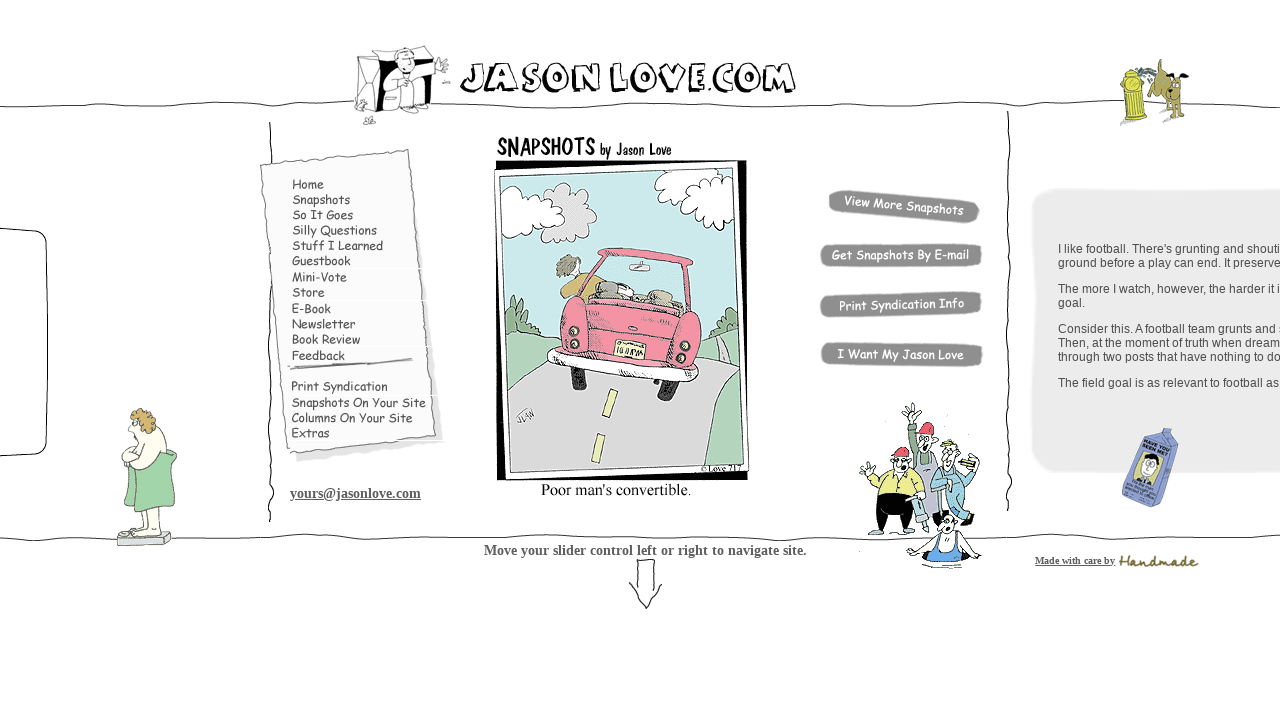

Waited for page to reach domcontentloaded state
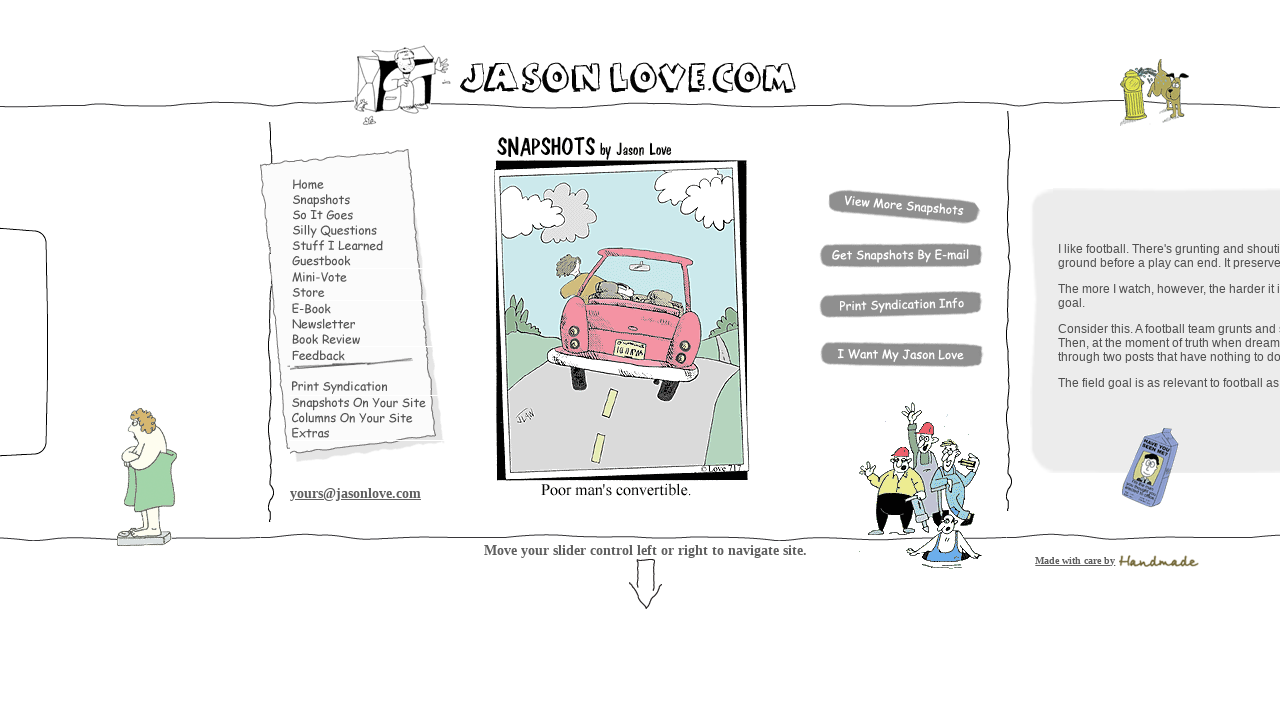

Scrolled right by 5000 pixels using JavaScript
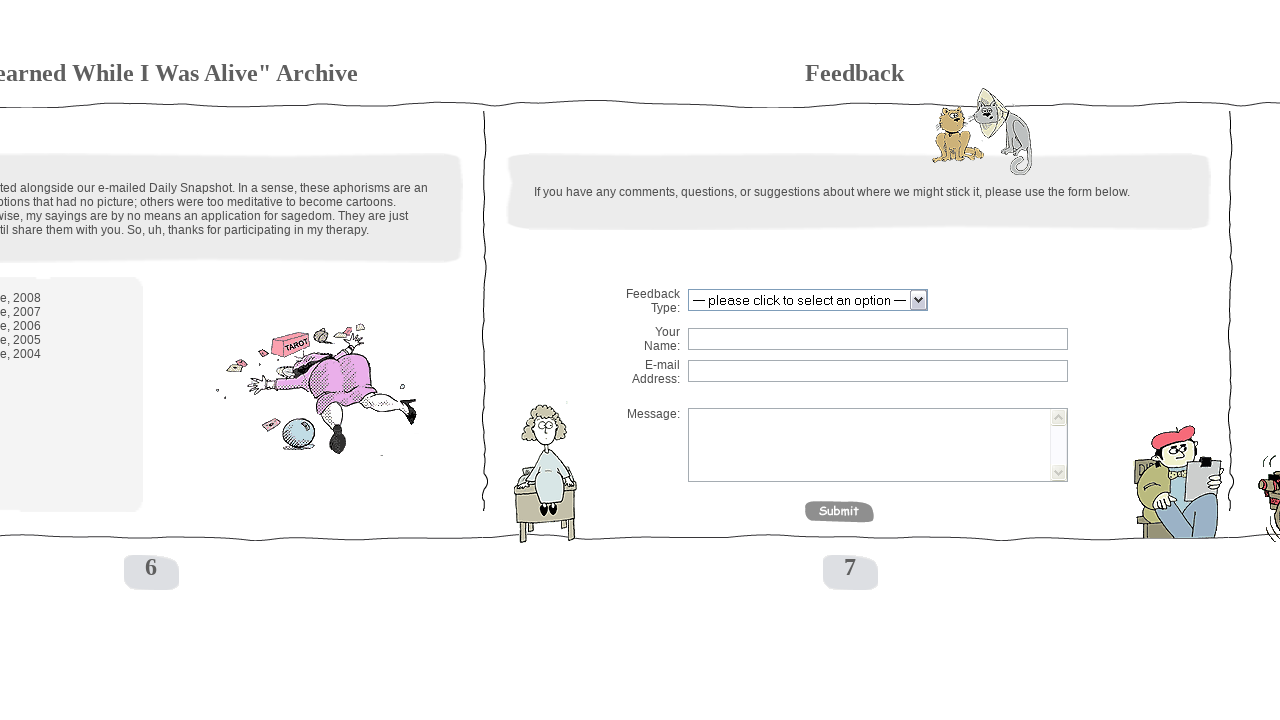

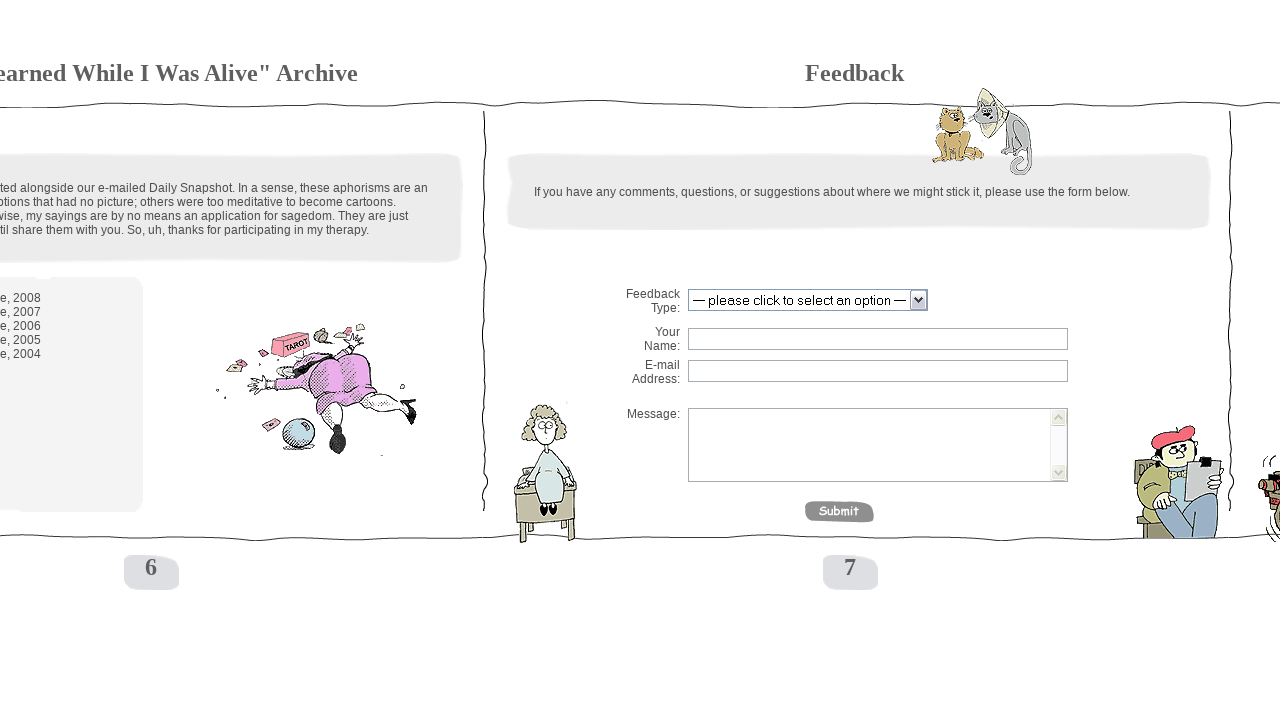